Tests page scrolling functionality by scrolling to bottom to verify subscription section visibility, then clicking the scroll-to-top arrow button to return to the top of the page

Starting URL: https://automationexercise.com/

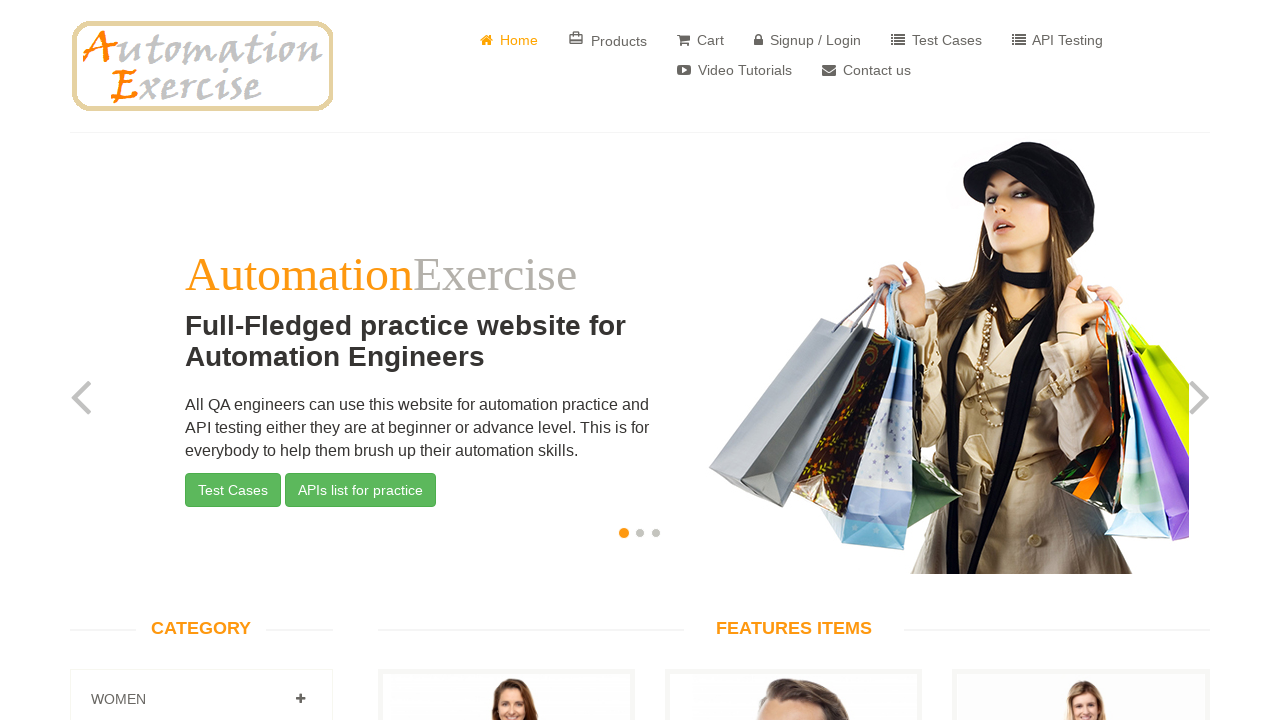

Features section h2 element loaded
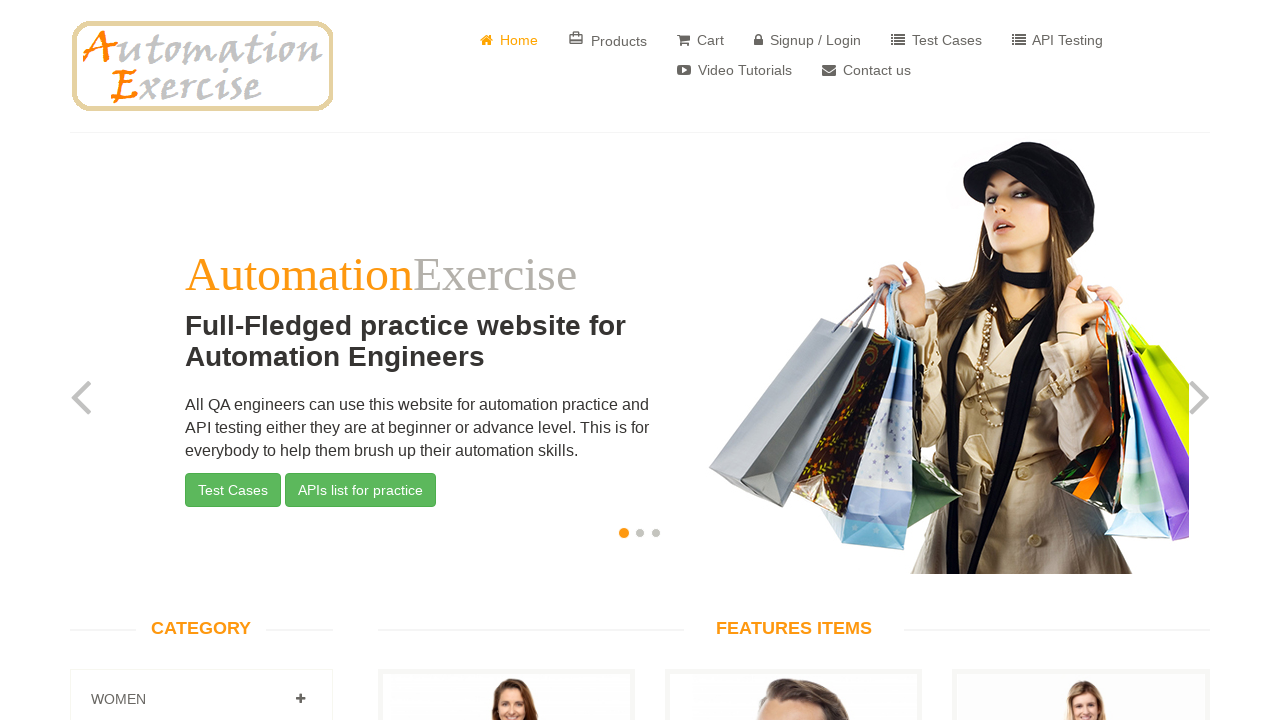

Removed ad elements from page
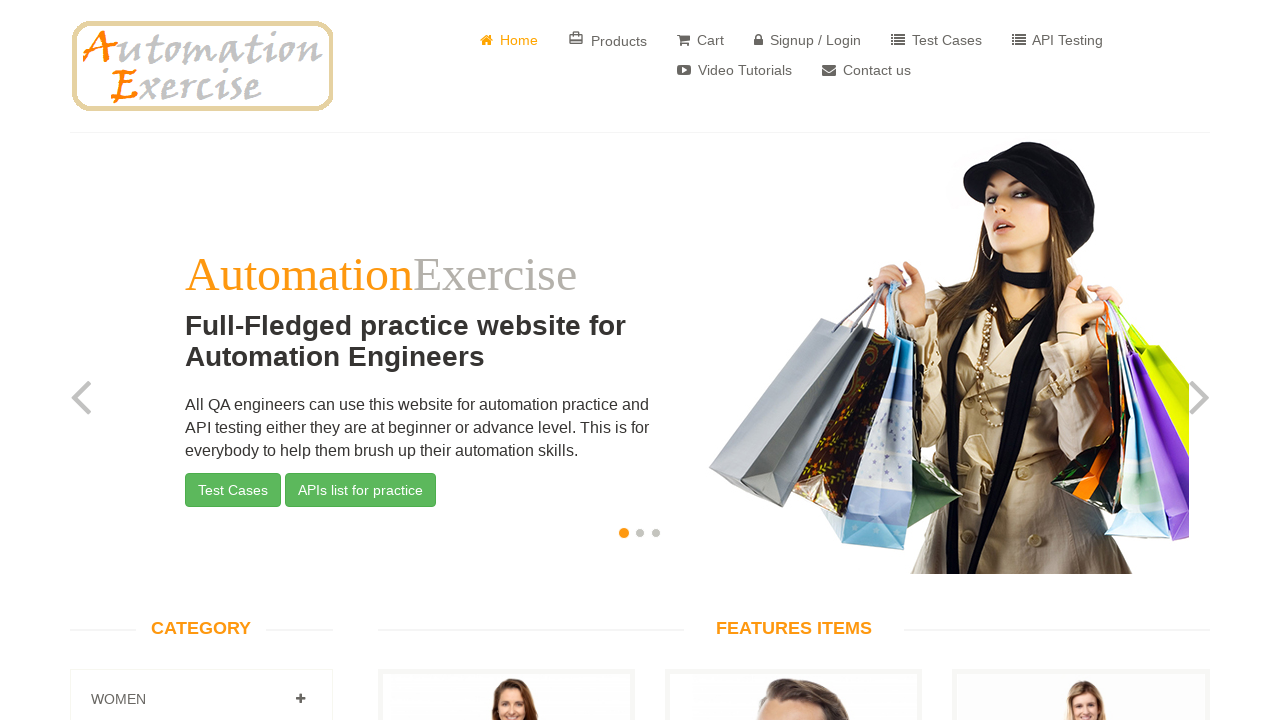

Clicked on page body at (640, 360) on body
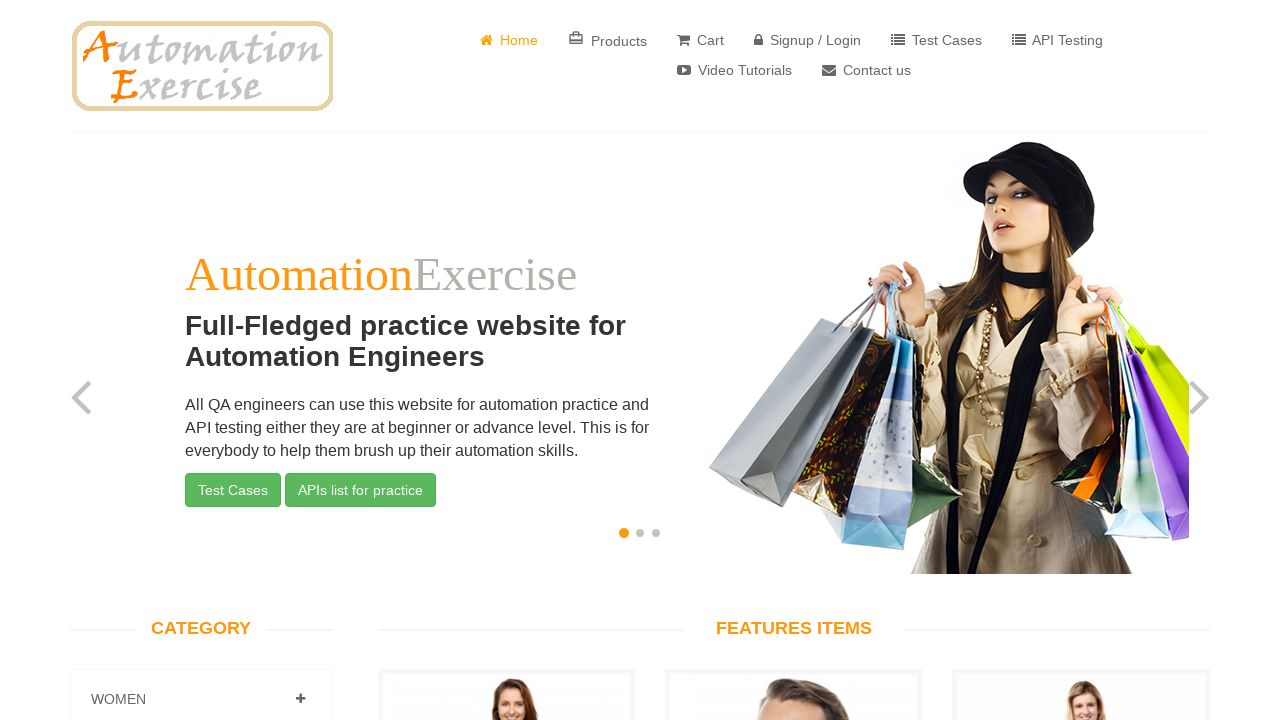

Scrolled to bottom of page
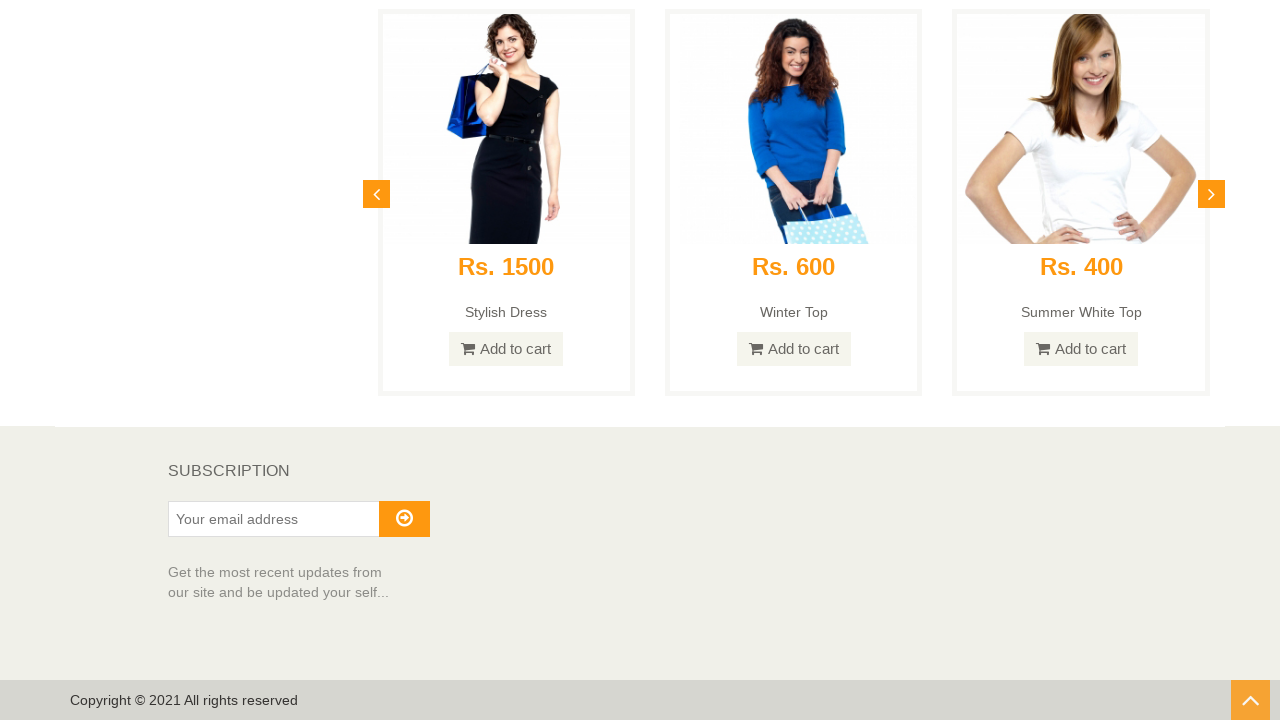

Subscription section h2 element loaded at bottom
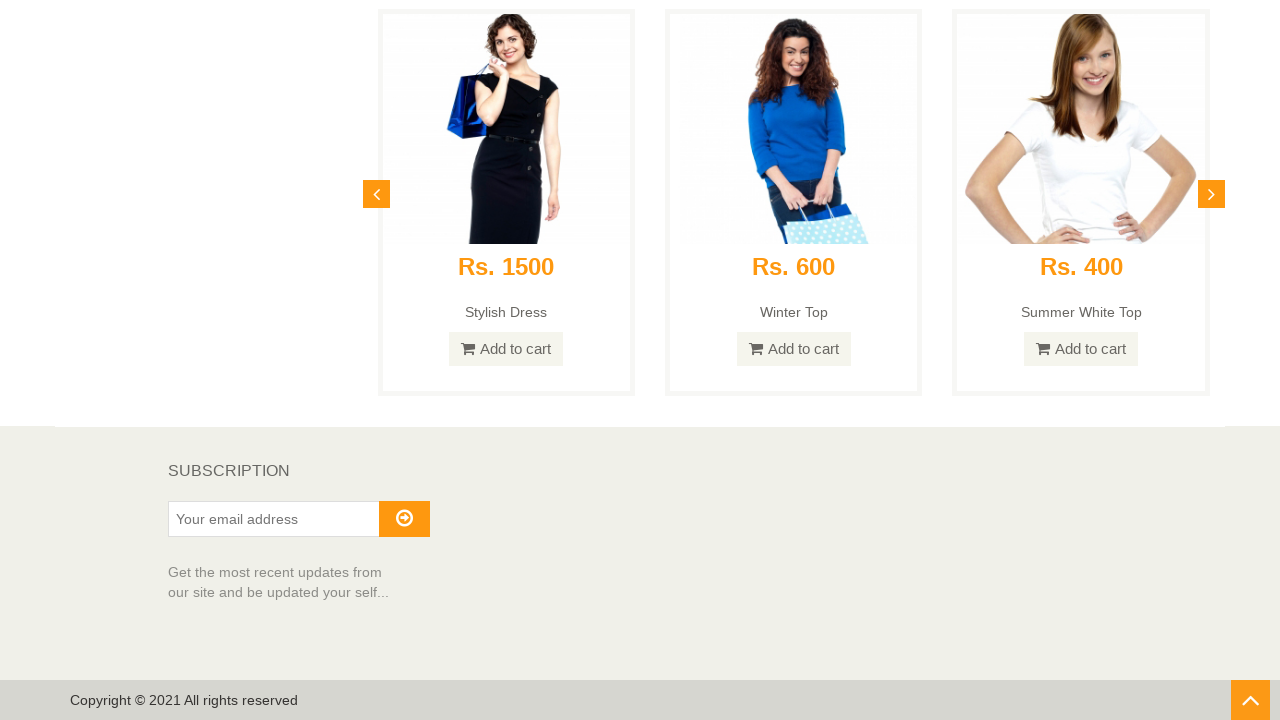

Clicked scroll-to-top arrow button at (1250, 700) on a#scrollUp
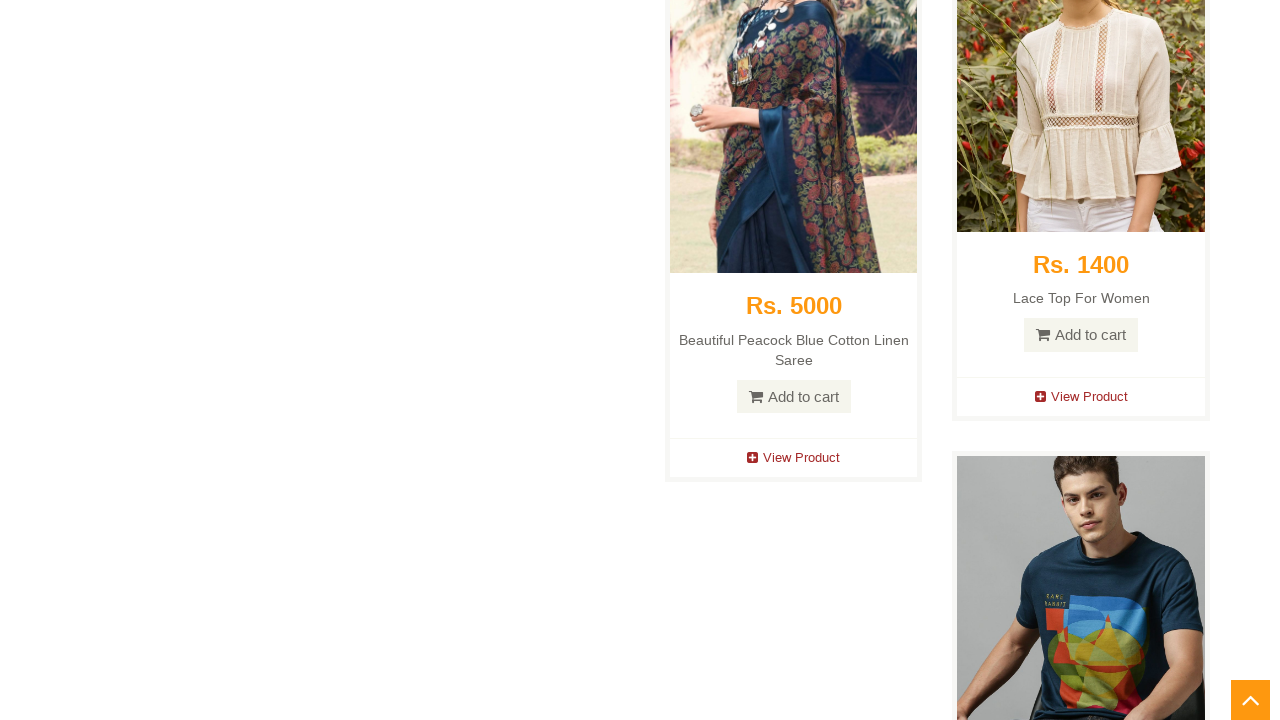

Returned to top of page - featured item h2 element visible
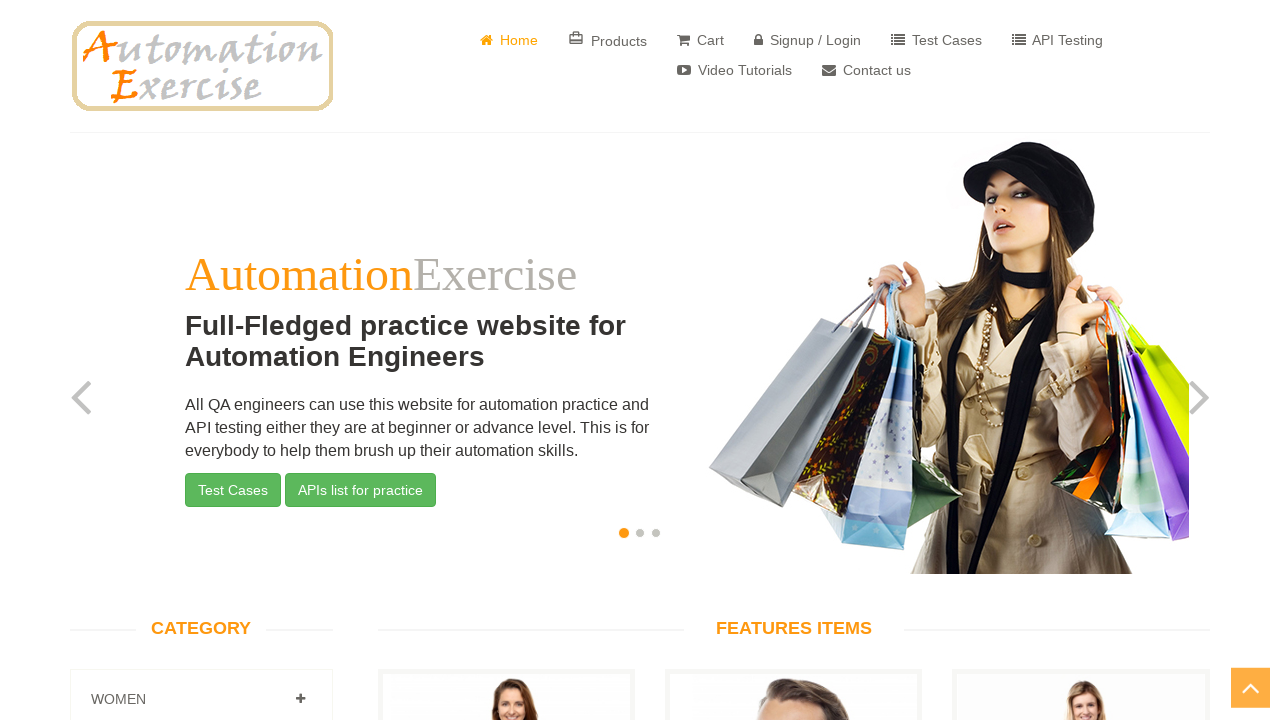

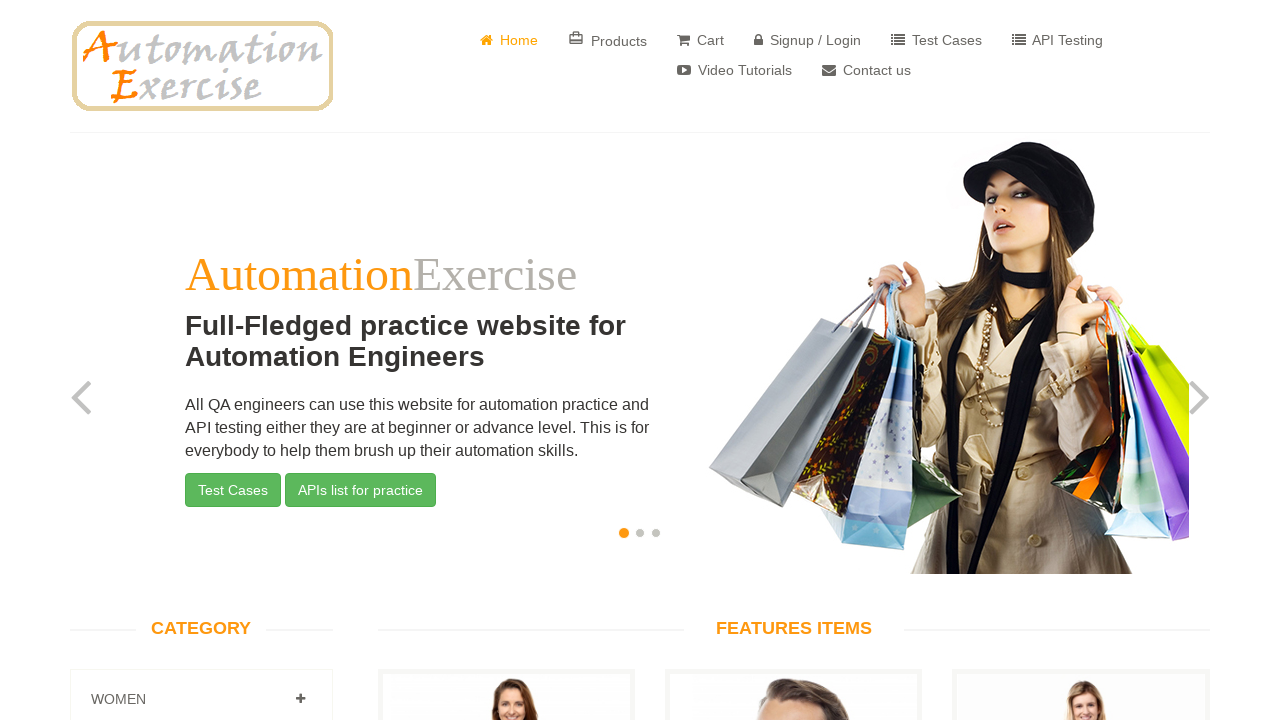